Tests a math challenge page by extracting a value from an element's attribute, calculating a logarithmic formula, filling in the answer, selecting checkbox and radio button options, and submitting the form.

Starting URL: http://suninjuly.github.io/get_attribute.html

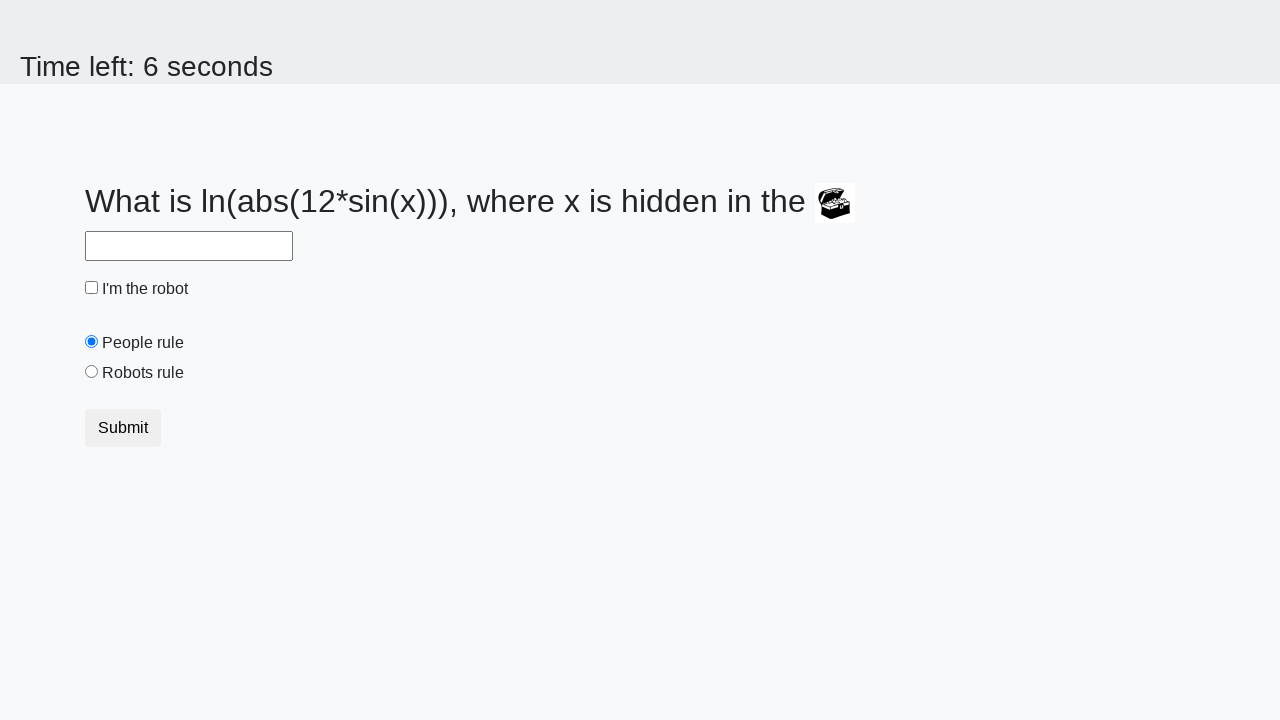

Retrieved valuex attribute from treasure element
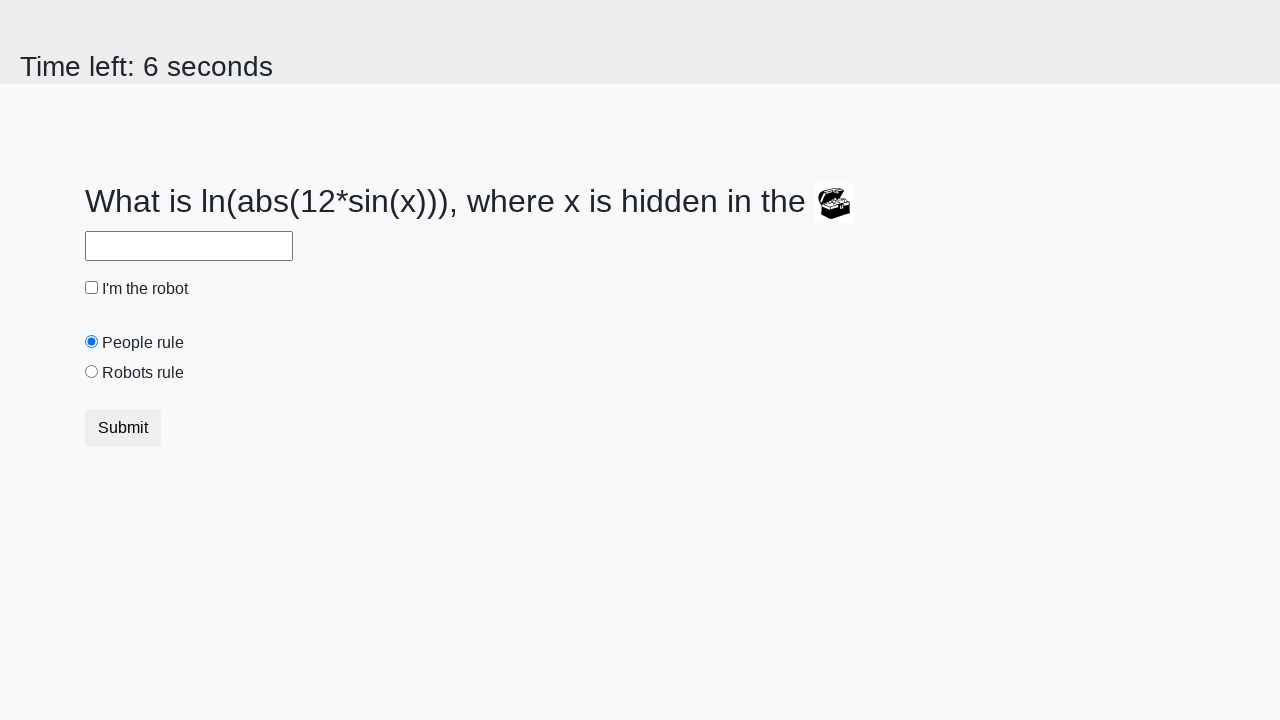

Calculated logarithmic formula result using extracted value
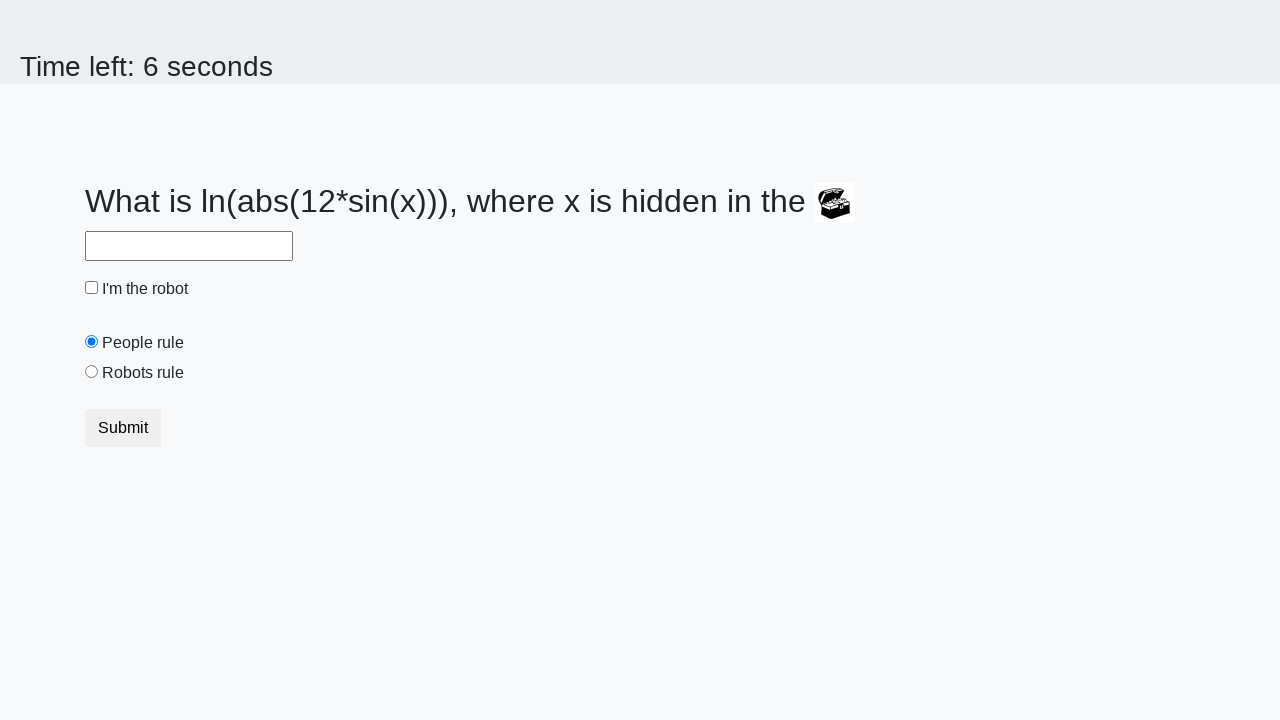

Filled answer field with calculated value on #answer
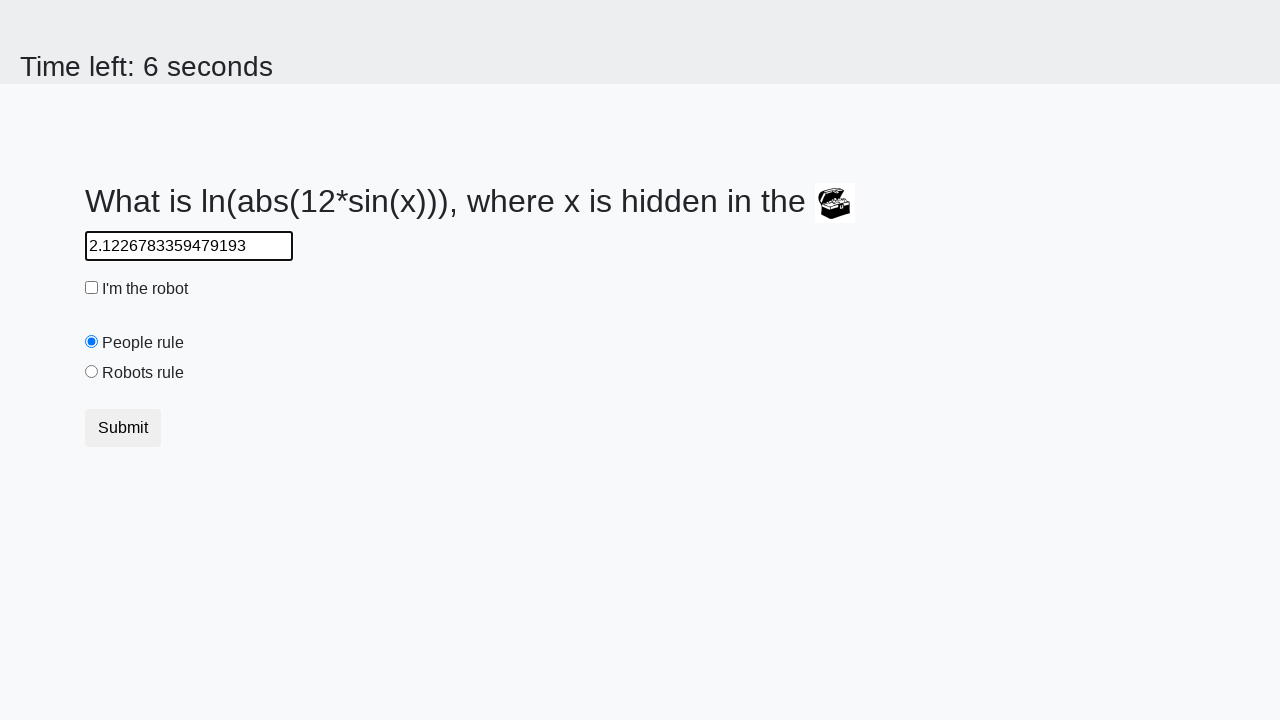

Checked the robot checkbox at (92, 288) on #robotCheckbox
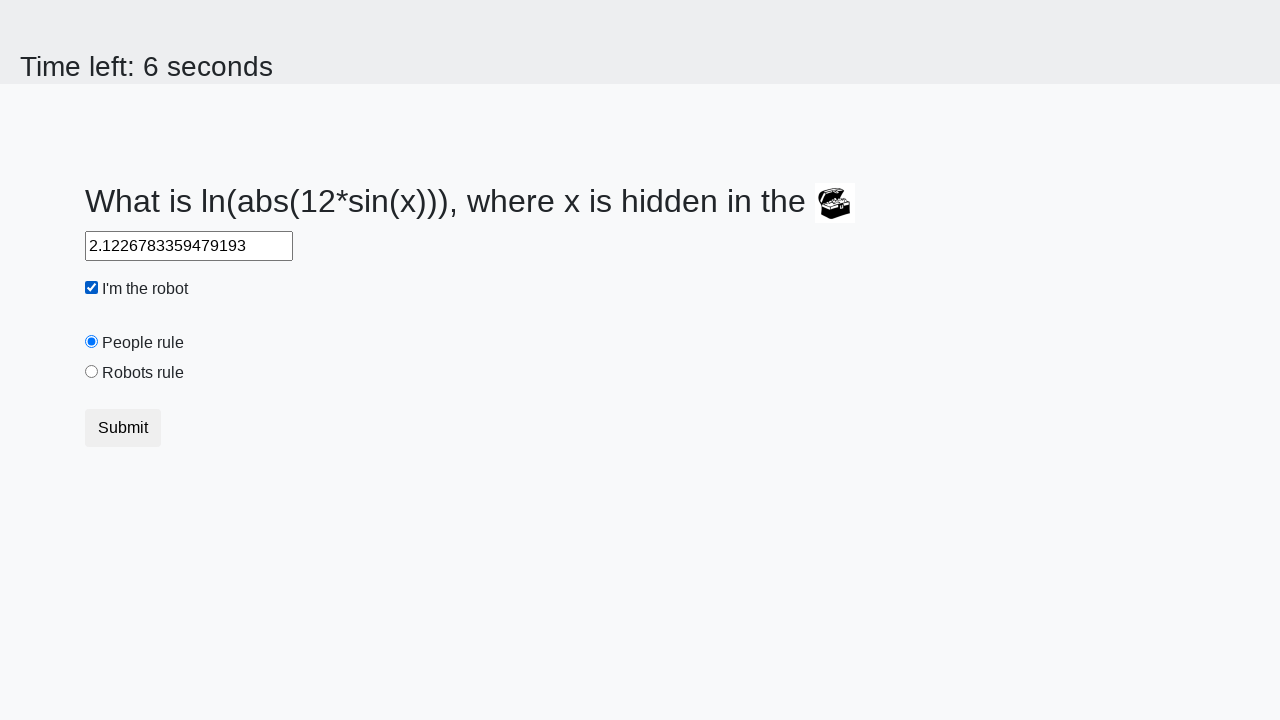

Selected the robots rule radio button at (92, 372) on #robotsRule
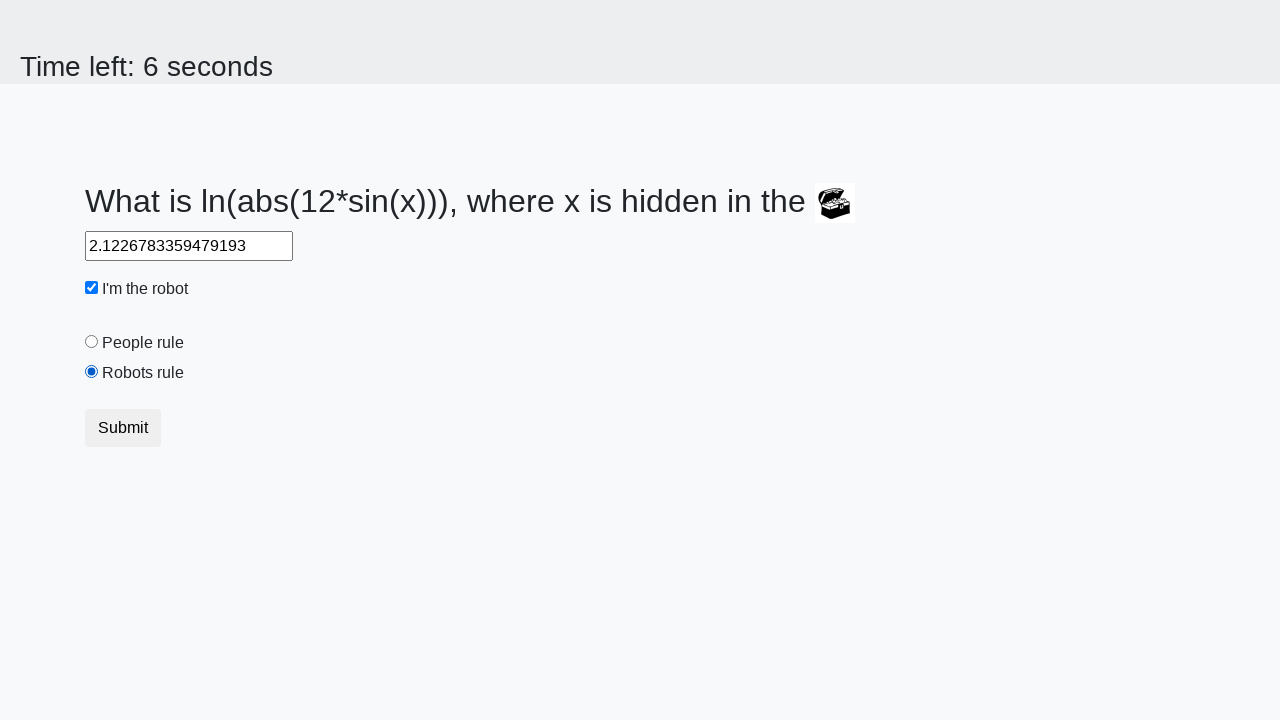

Clicked submit button to submit form at (123, 428) on button[type='submit']
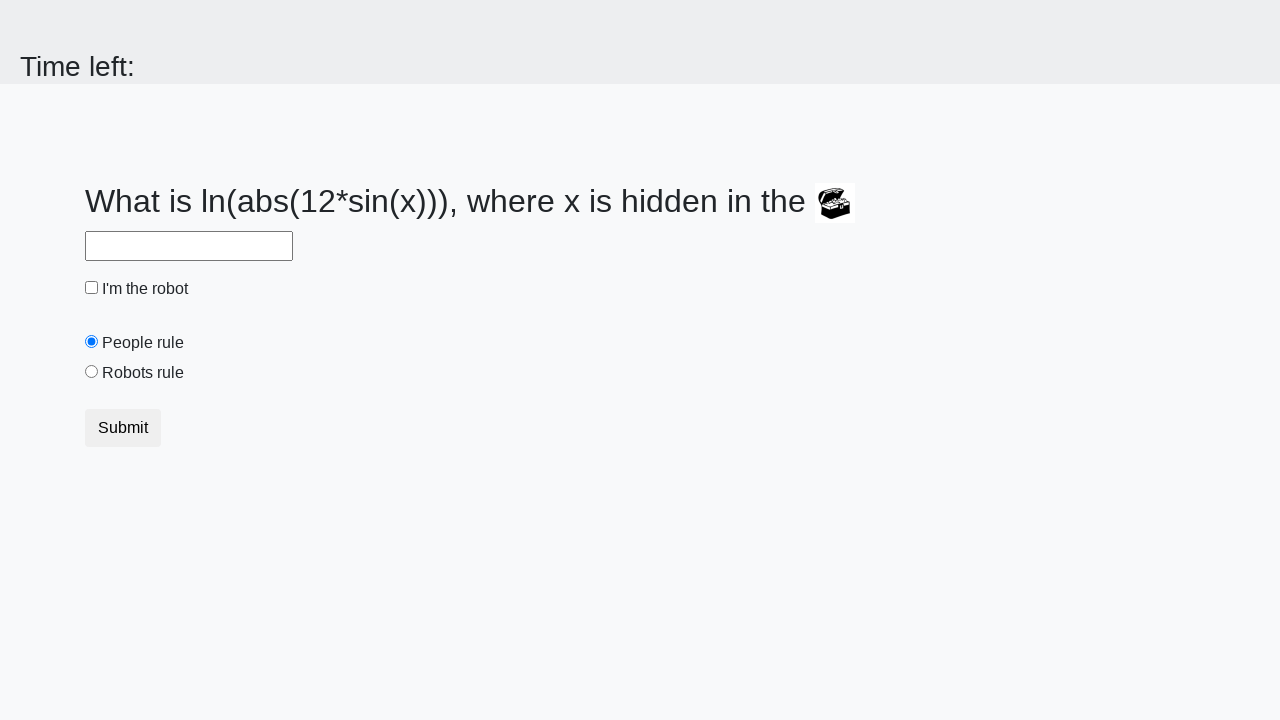

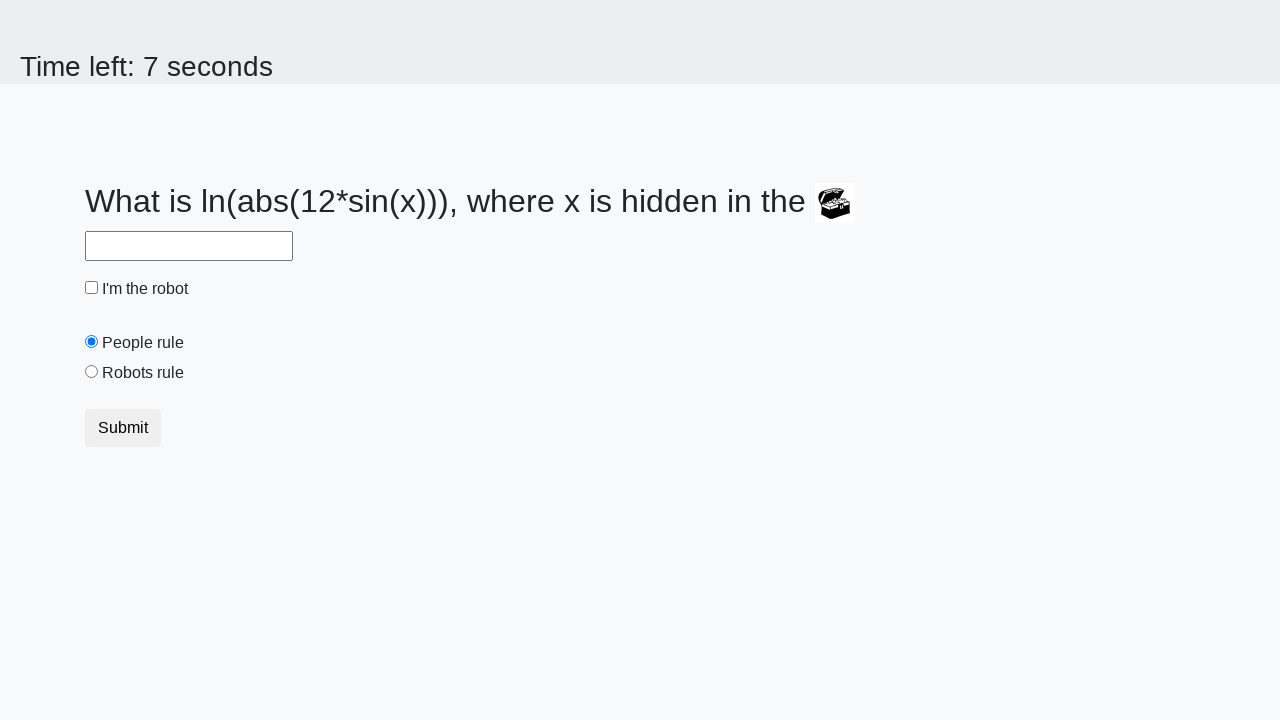